Tests that the Sign Up link navigates away from the login page to a pricing or registration page

Starting URL: https://dev.app.payrollstandard.org/login

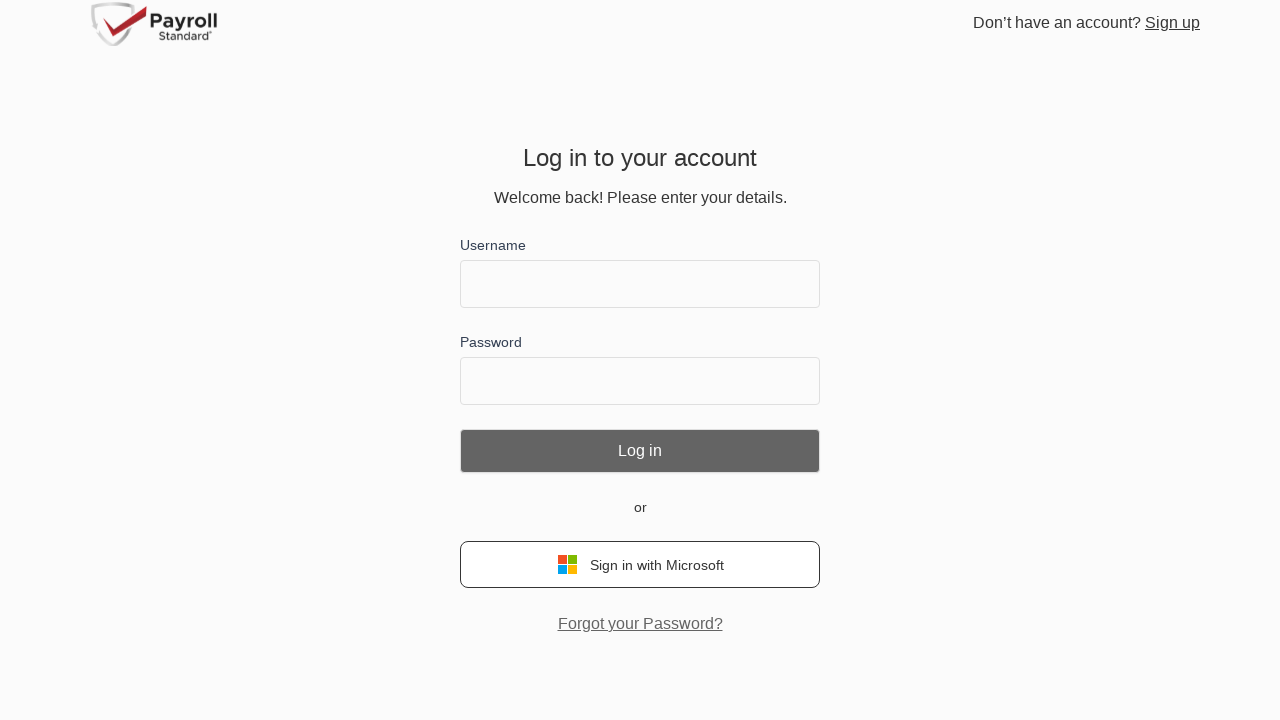

Clicked the Sign Up link on login page at (1172, 23) on a:has-text("Sign up")
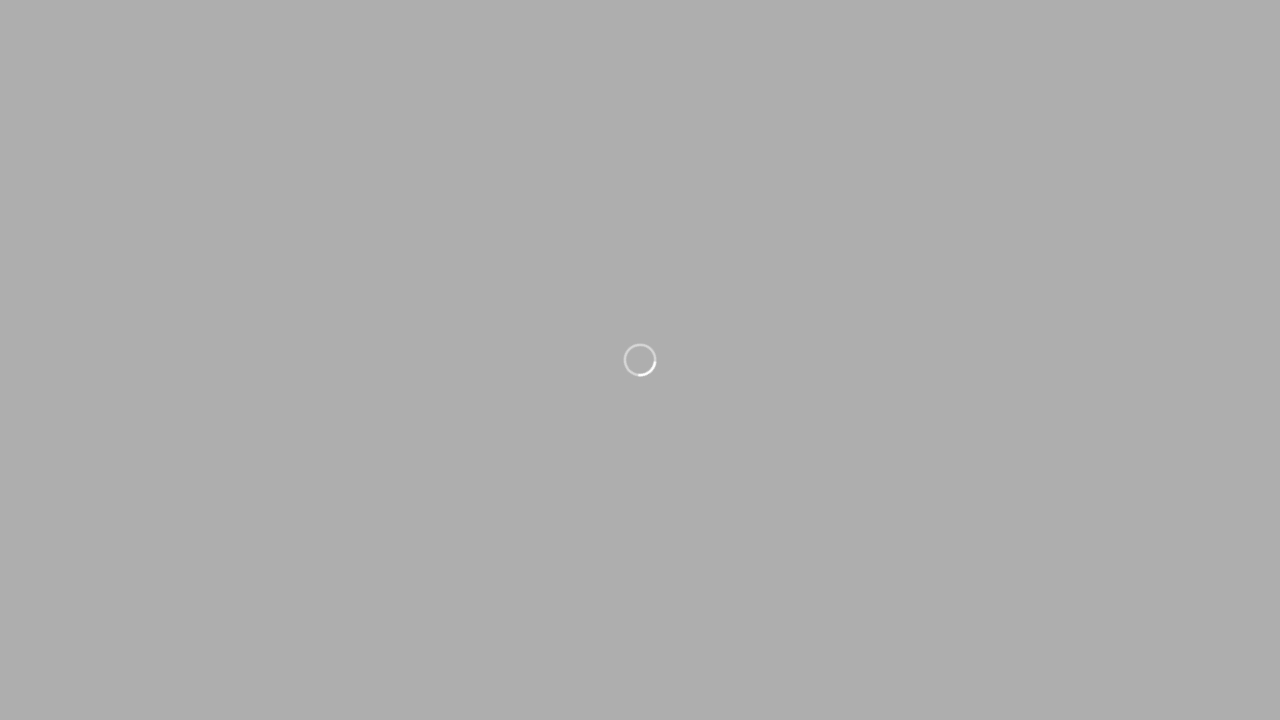

Navigation completed to pricing or registration page
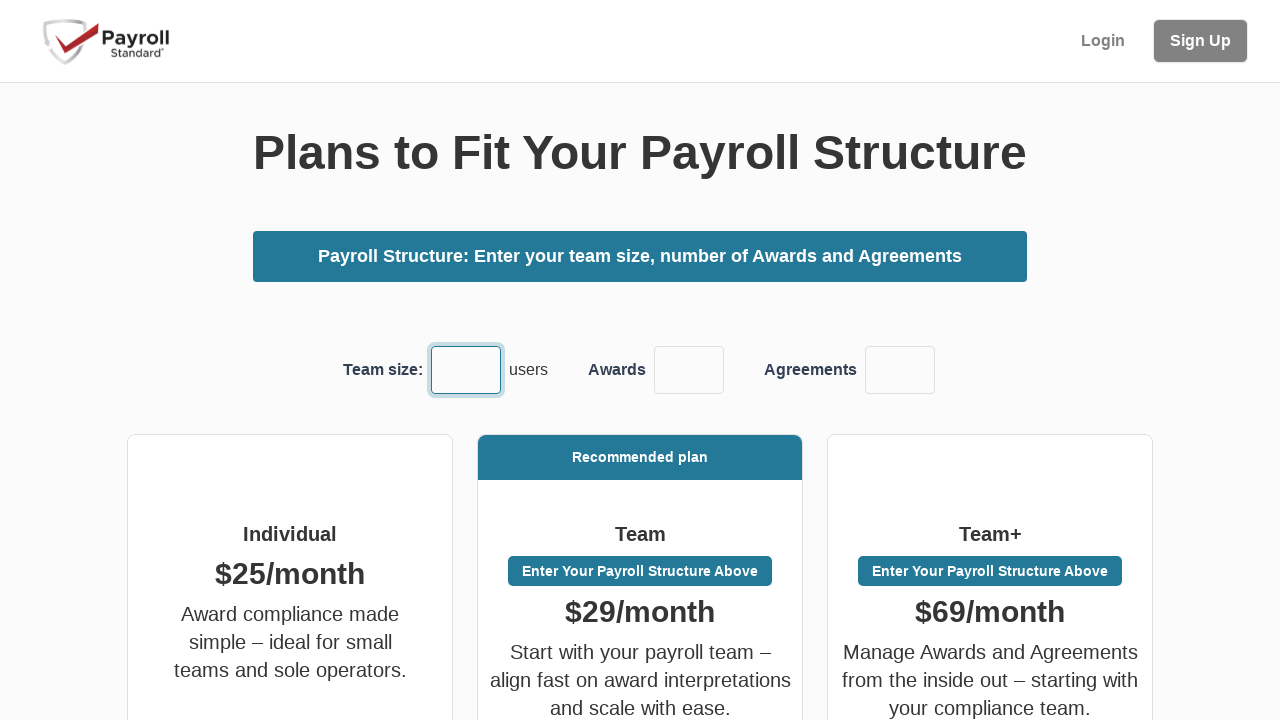

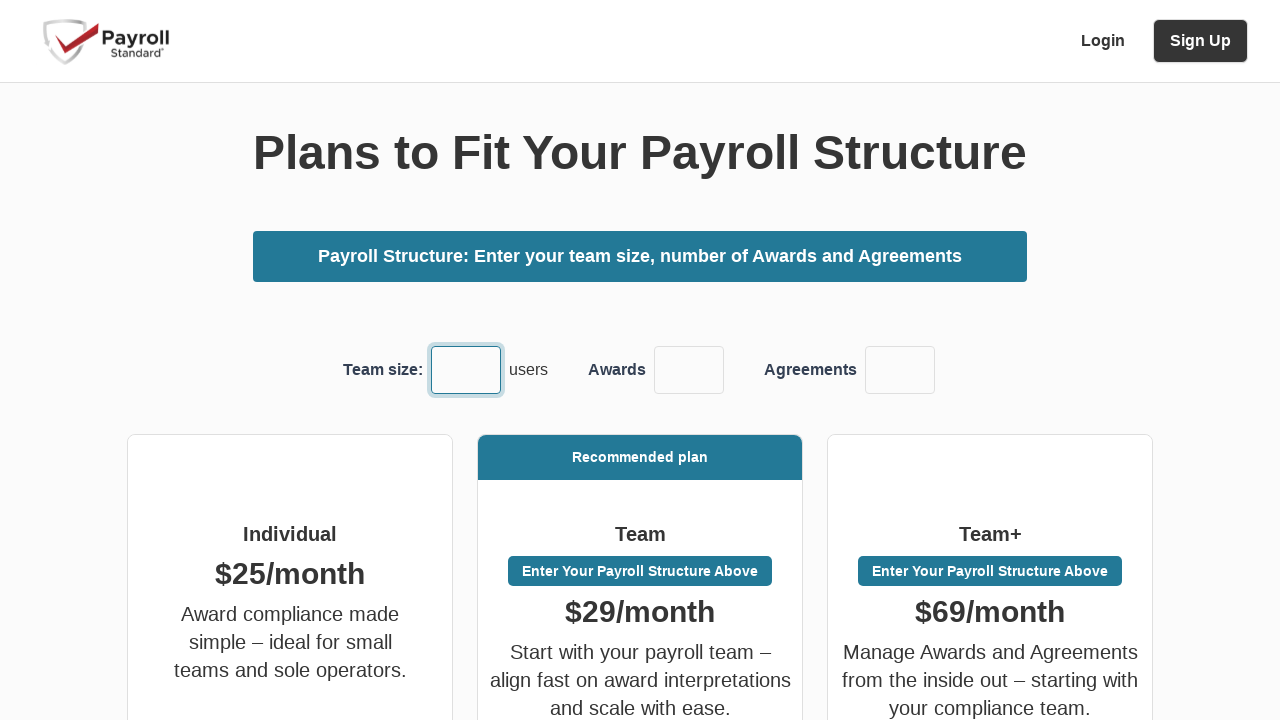